Tests filling out a contact form by entering a first name value into the first name input field

Starting URL: https://www.automationtesting.co.uk/contactForm.html

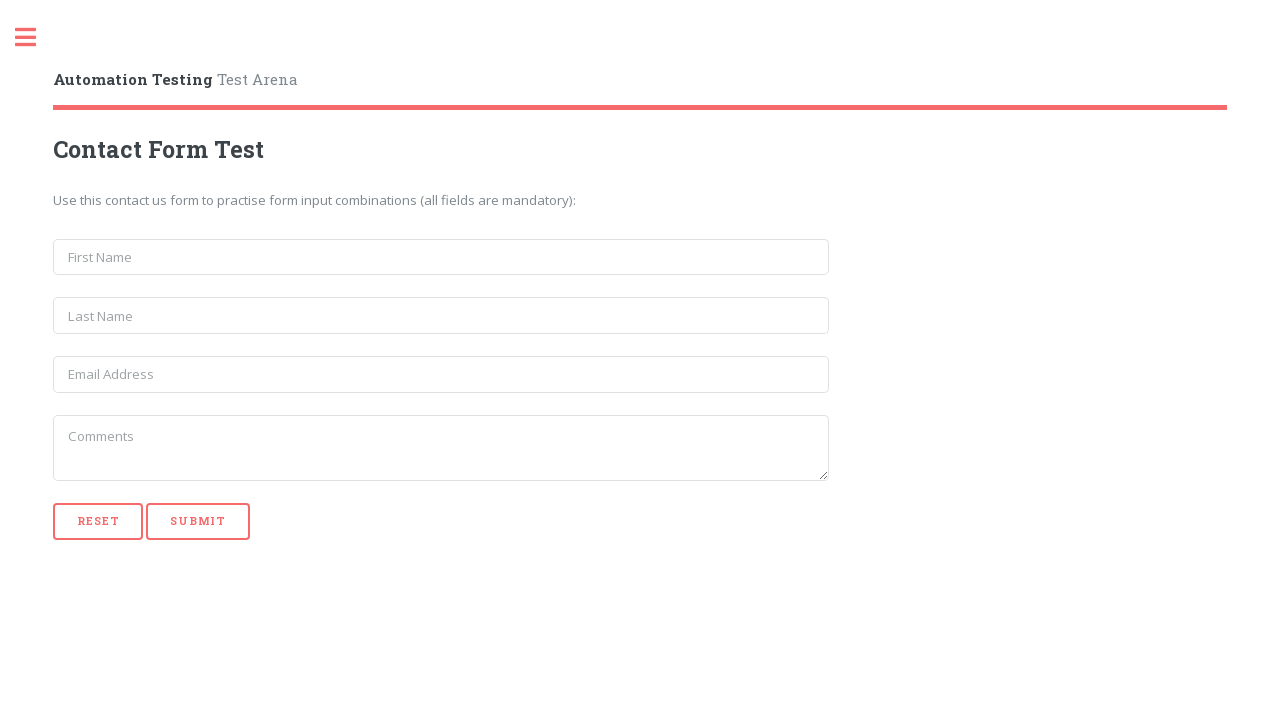

Navigated to contact form page
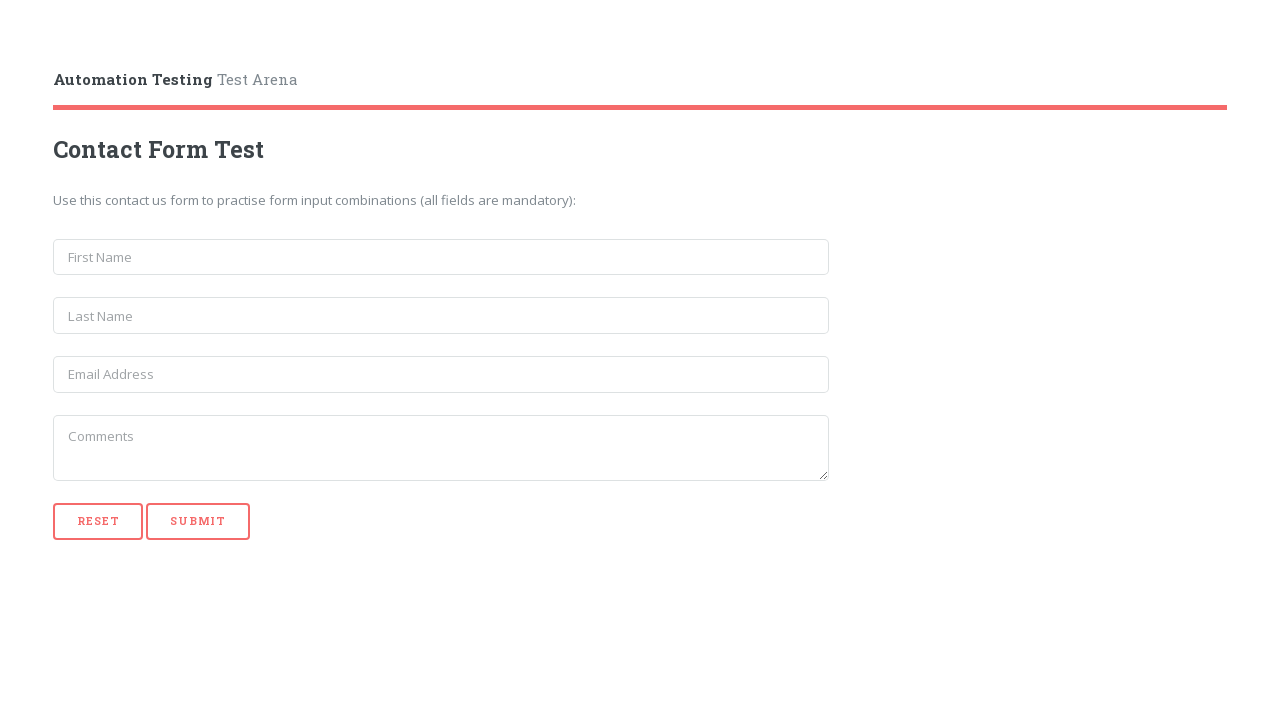

Filled first name field with 'abcd' on input[name='first_name']
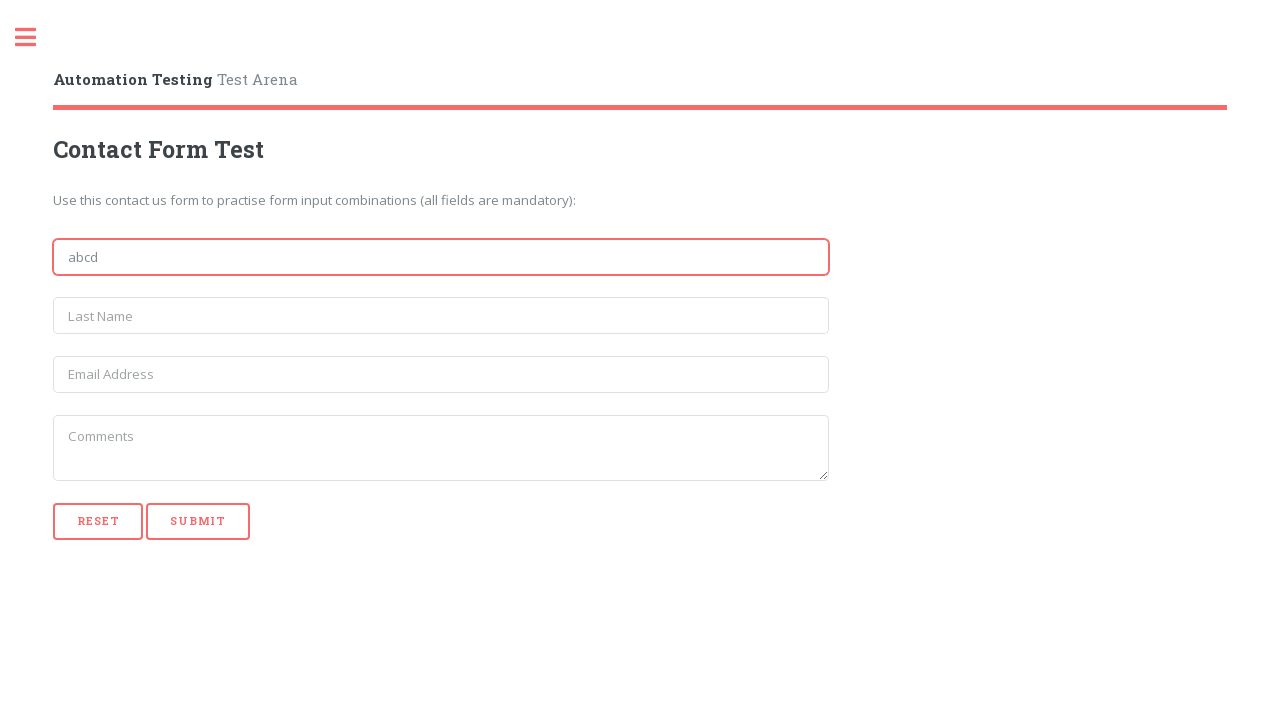

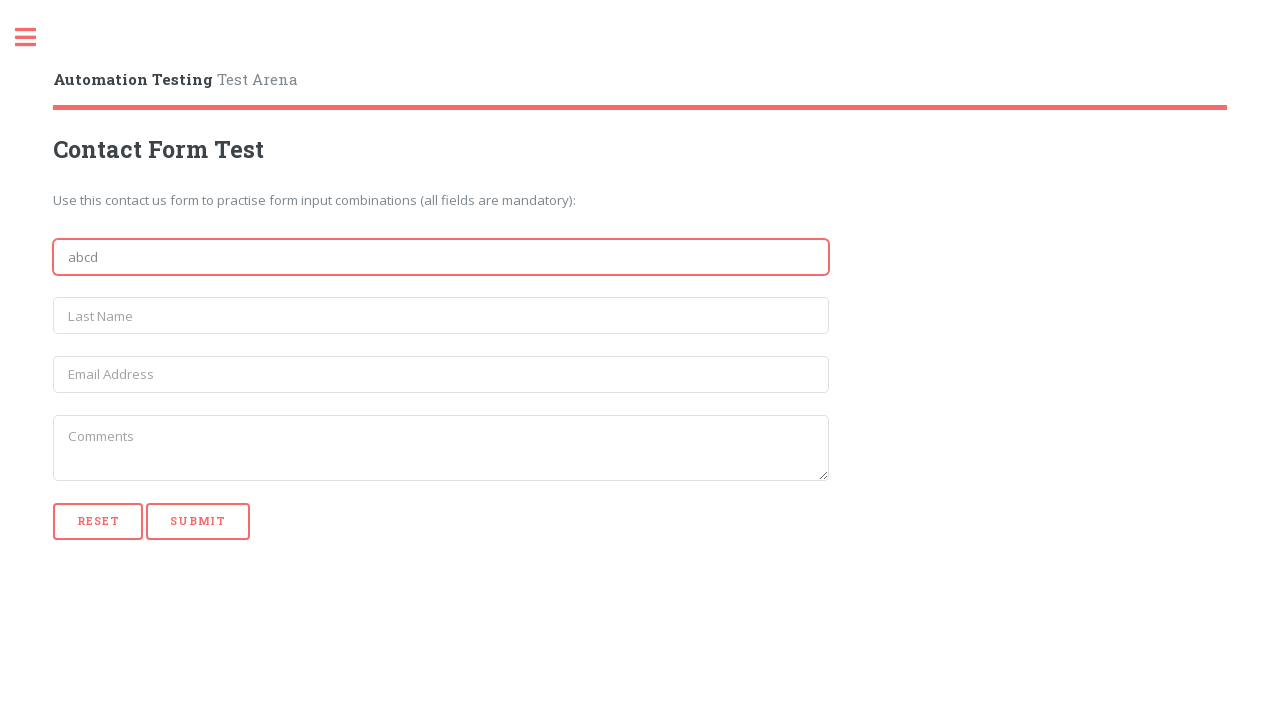